Tests a complete form submission workflow by filling out personal information fields (first name, last name, job title), selecting a radio button, checking a checkbox, selecting from a dropdown, entering a date, and submitting the form. Verifies successful submission by checking for a success alert banner.

Starting URL: https://formy-project.herokuapp.com/form

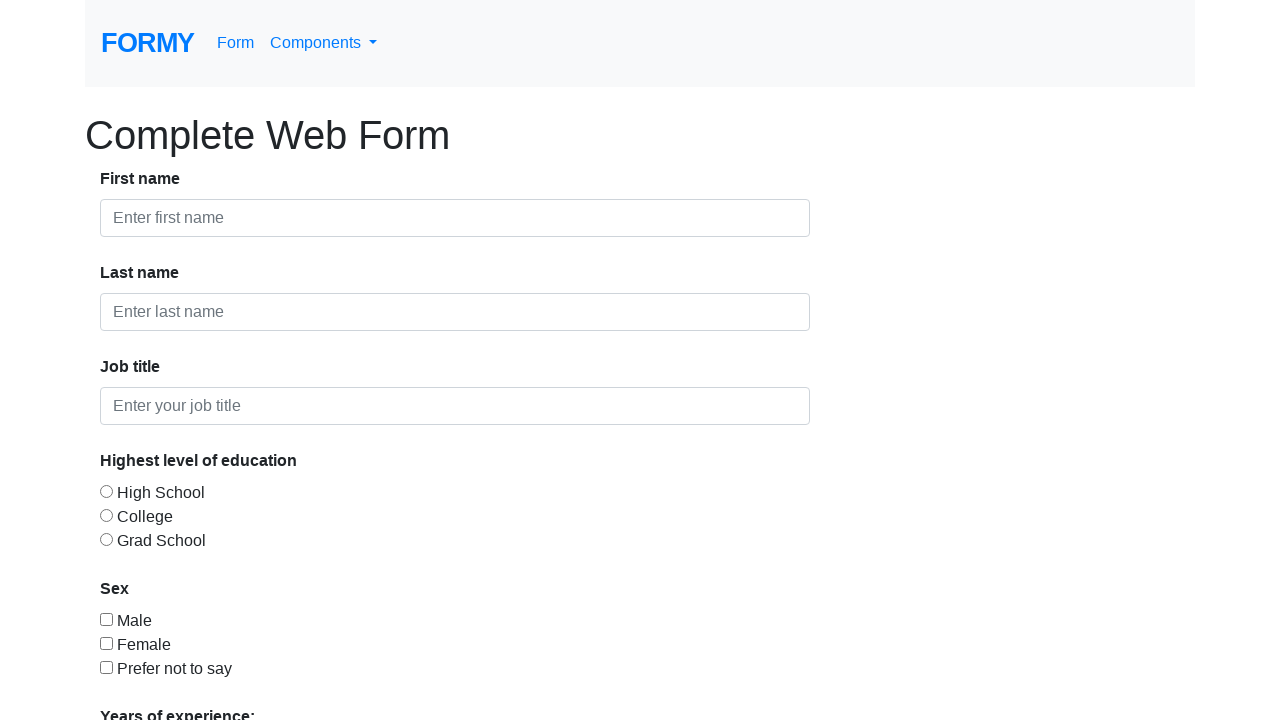

Filled first name field with 'Alex' on #first-name
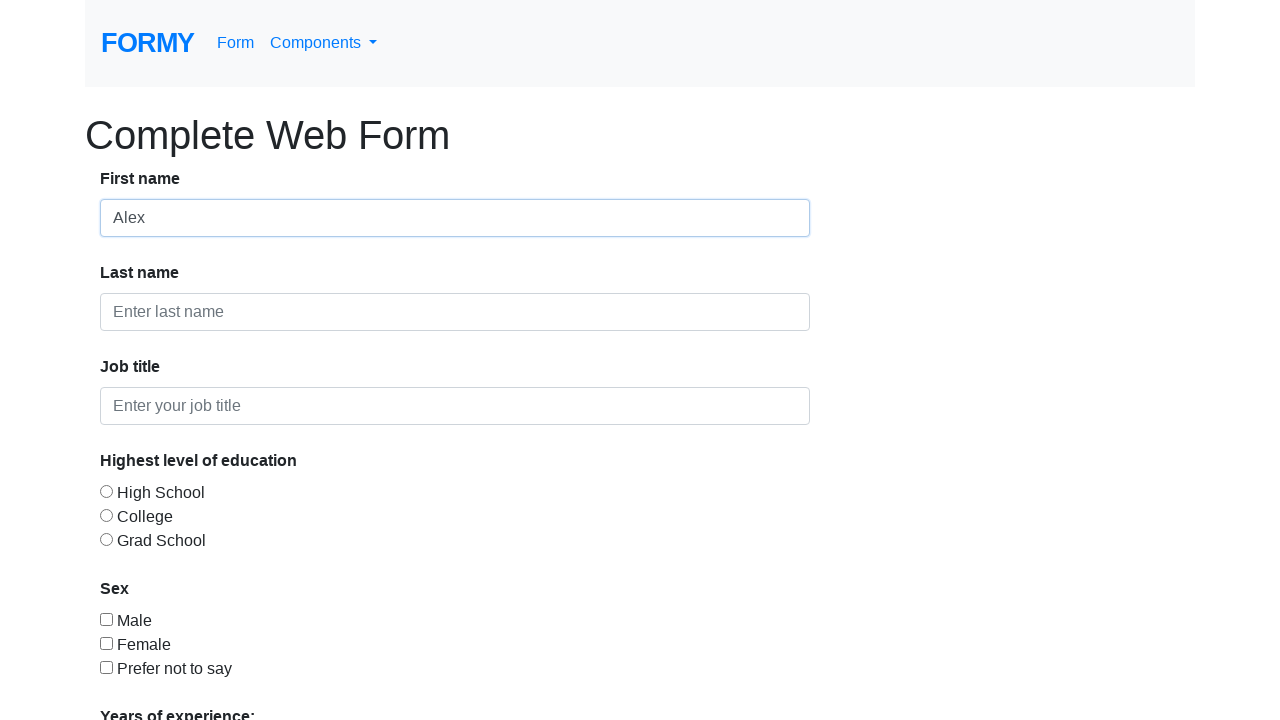

Filled last name field with 'Rogers' on #last-name
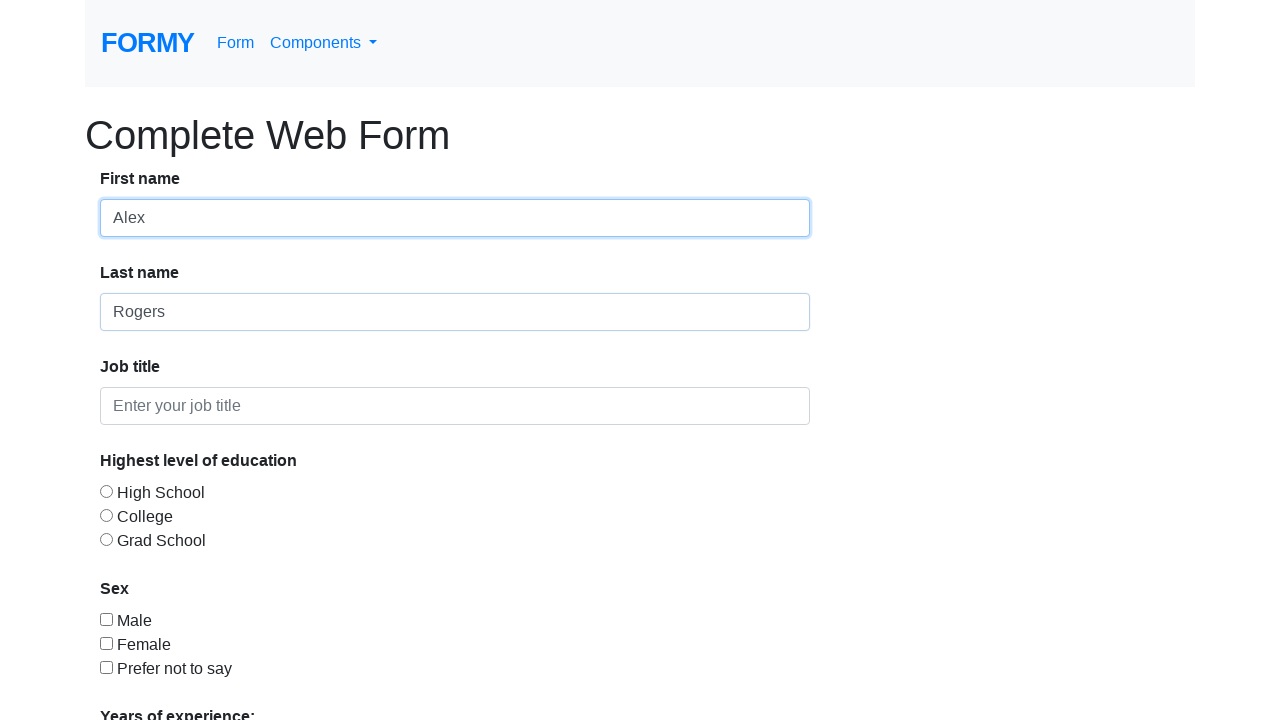

Filled job title field with 'Analyst' on #job-title
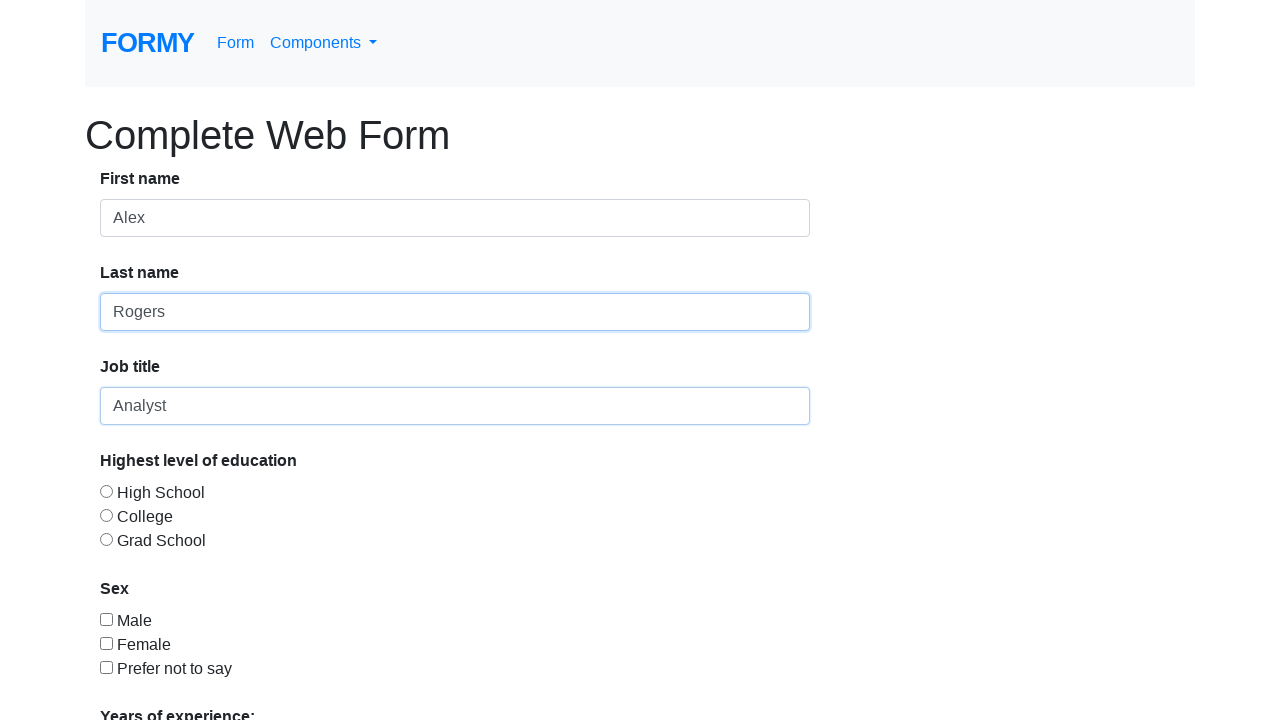

Selected radio button for High School education level at (106, 539) on #radio-button-3
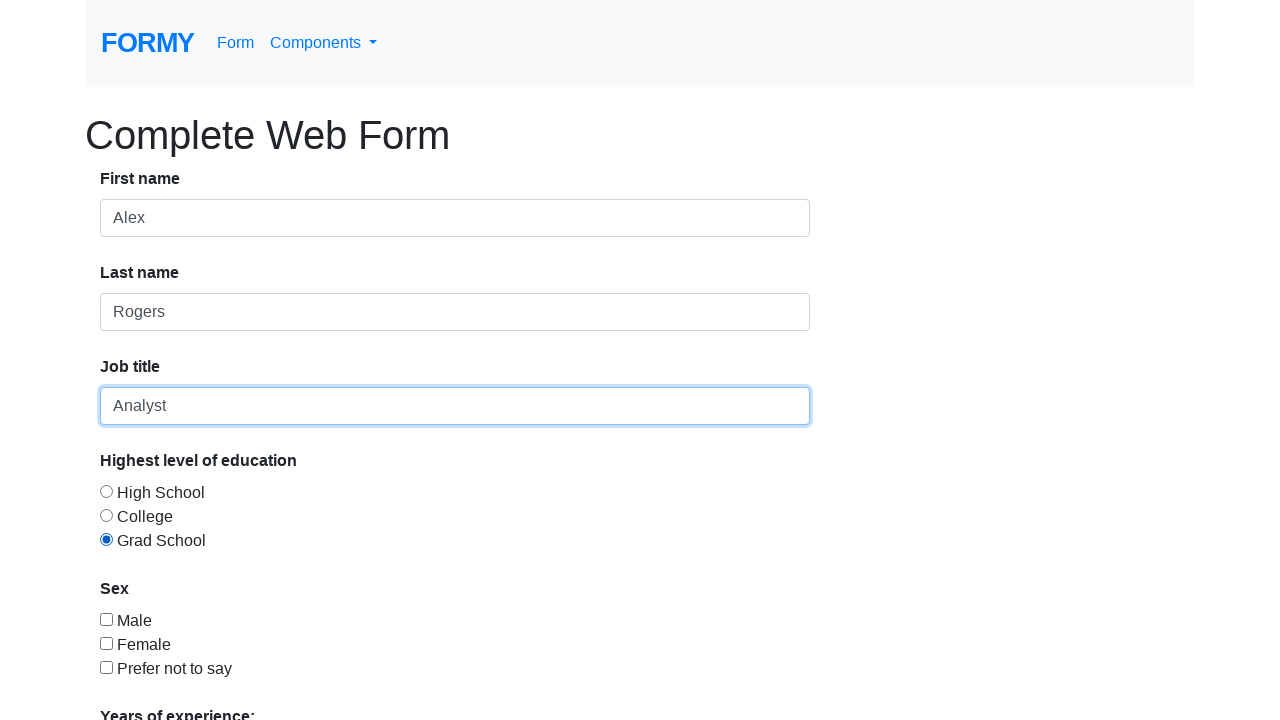

Checked checkbox at (106, 619) on #checkbox-1
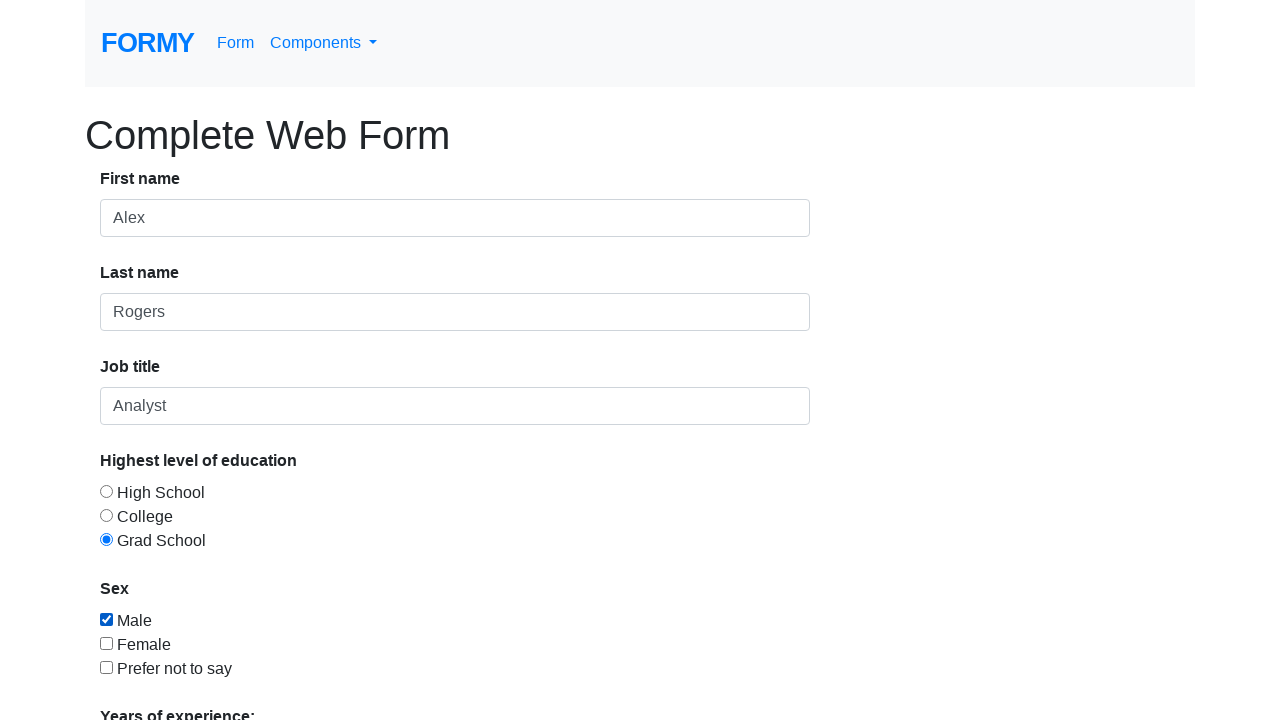

Selected '2-4' from dropdown menu on #select-menu
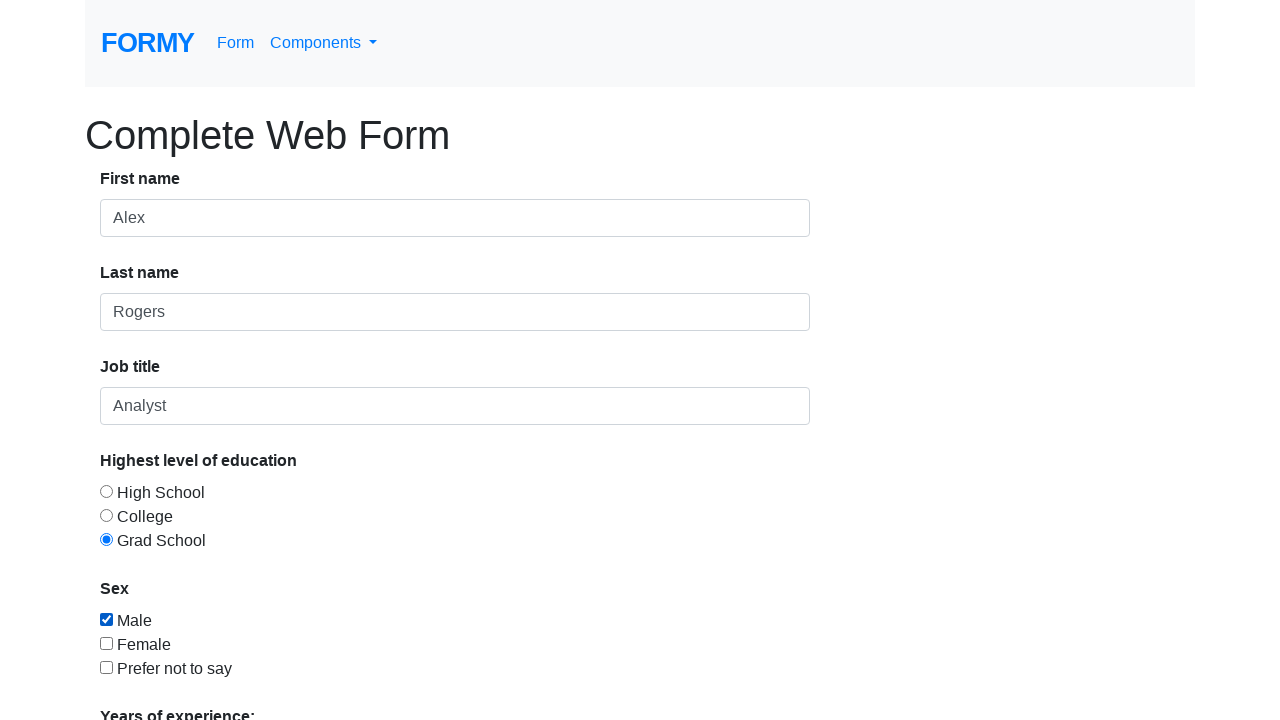

Filled date picker with '12/12/2012' on #datepicker
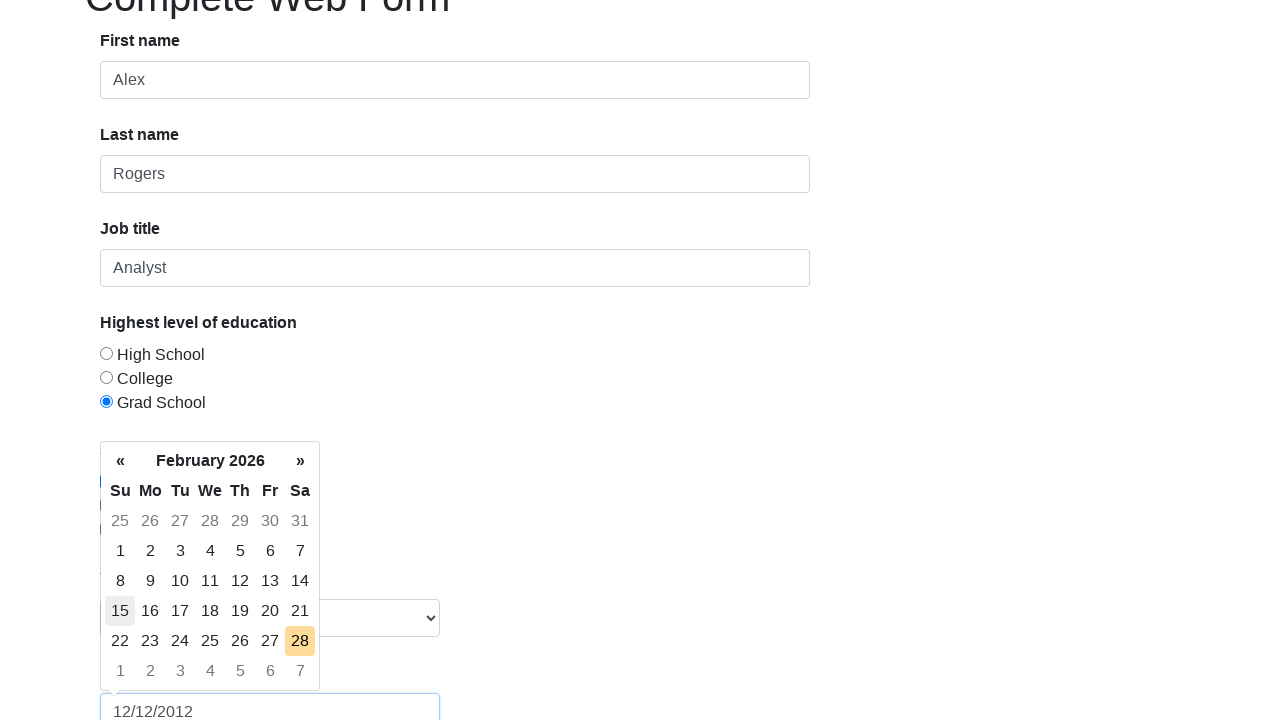

Pressed Enter to close date picker on #datepicker
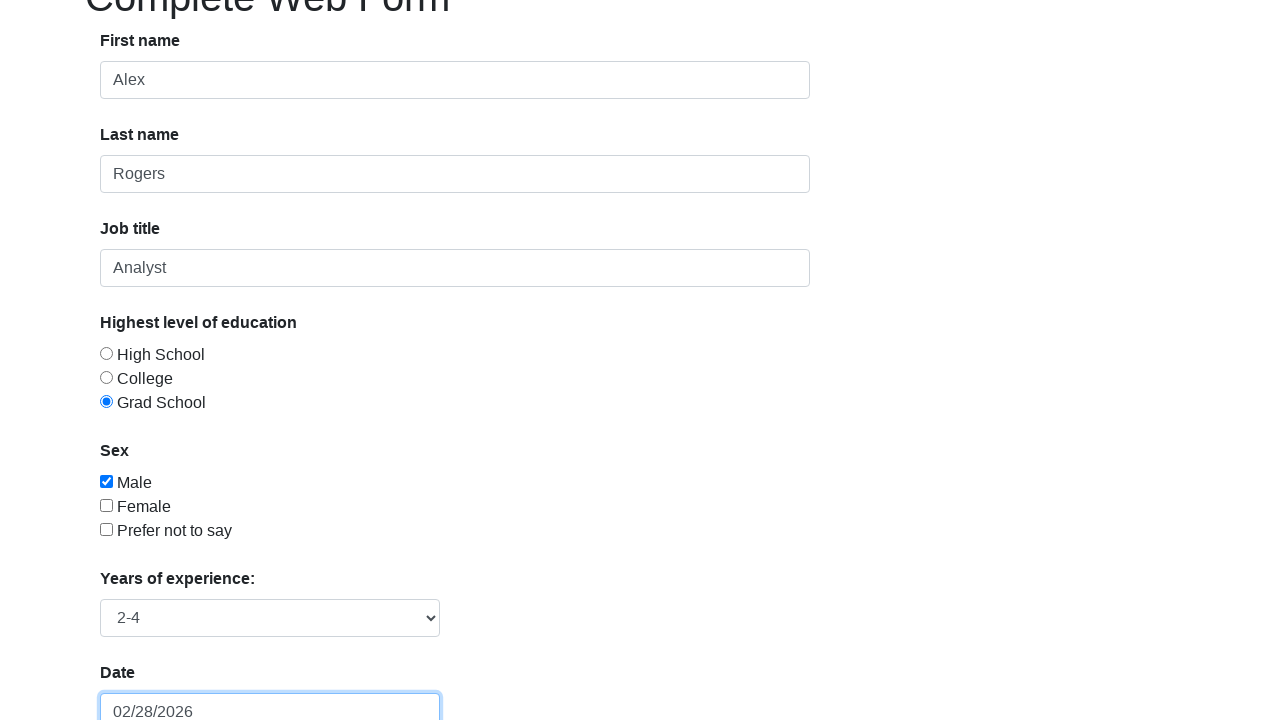

Clicked submit button at (148, 680) on a[class$='btn-primary']
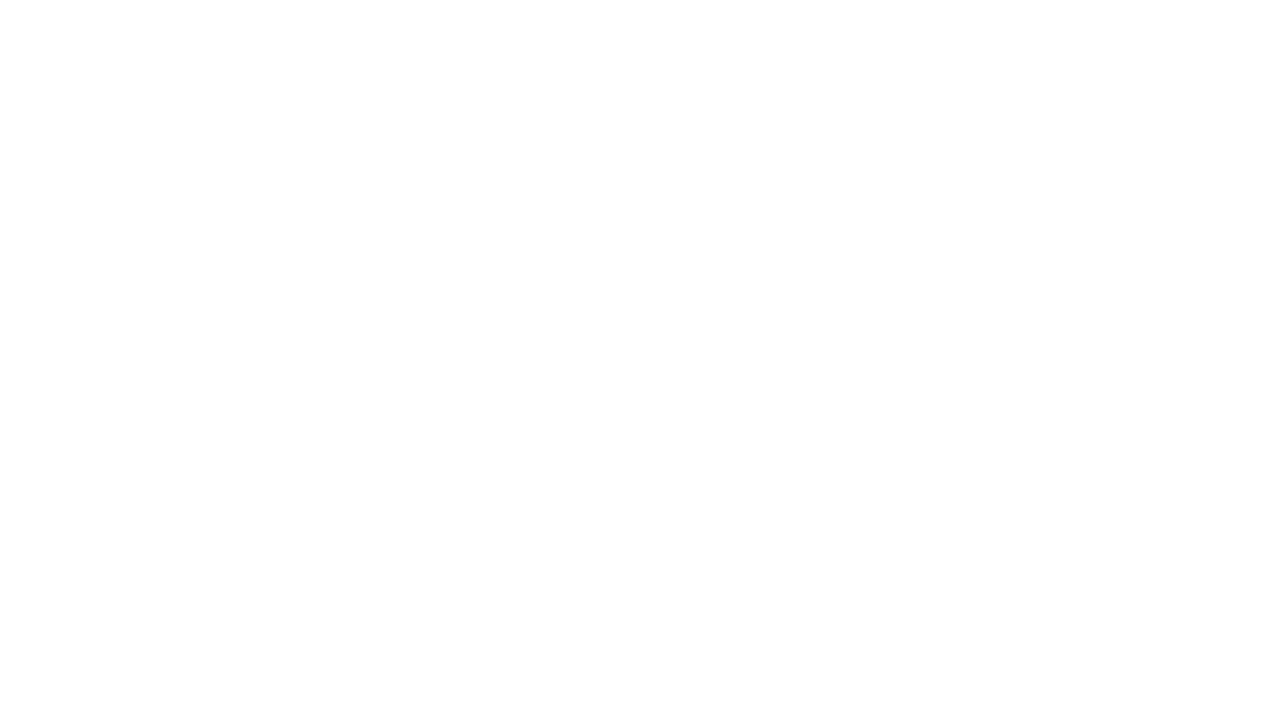

Form submitted successfully - success alert banner appeared
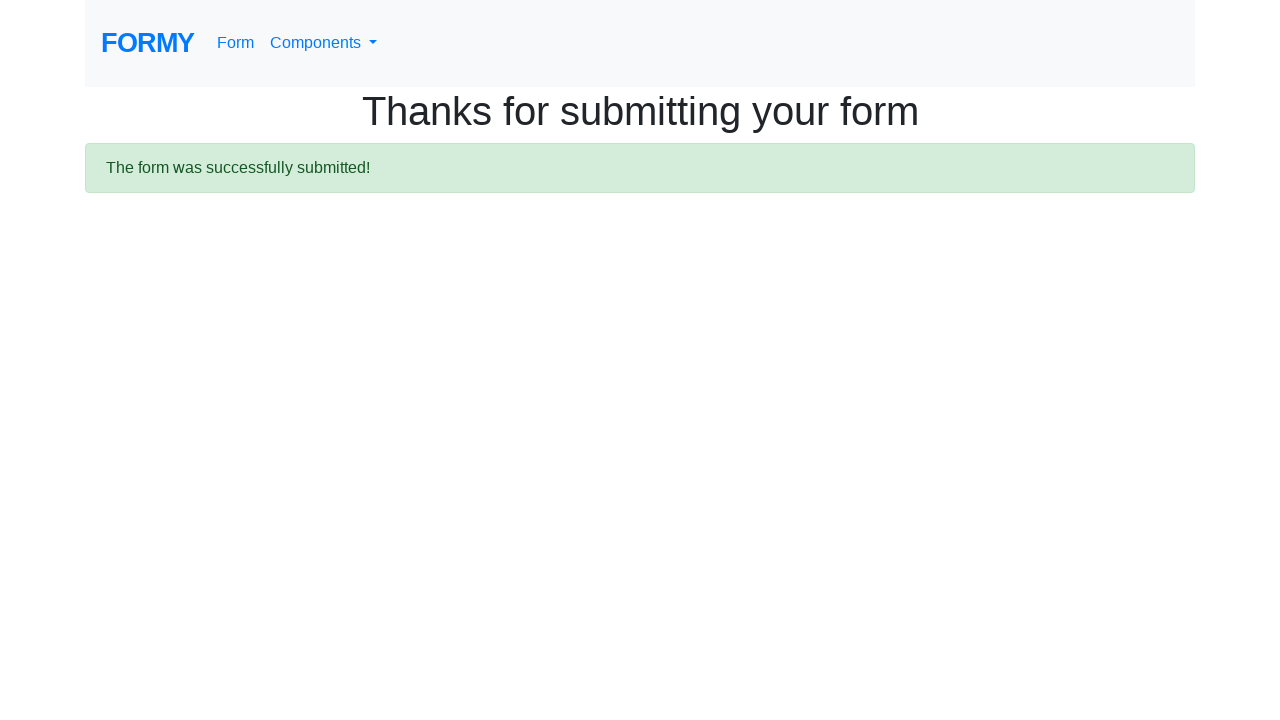

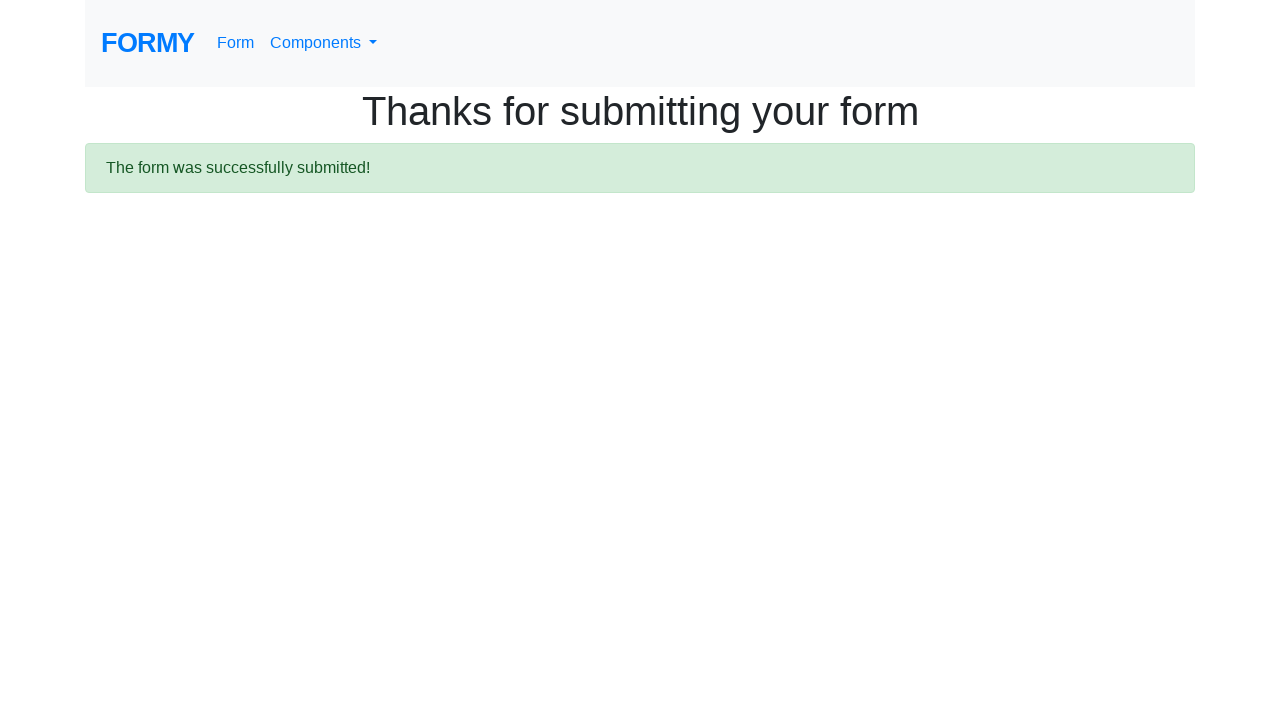